Tests navigation to the careers section by clicking External Candidates link which opens a new page, then clicks to view all jobs

Starting URL: https://login.pultemortgage.com

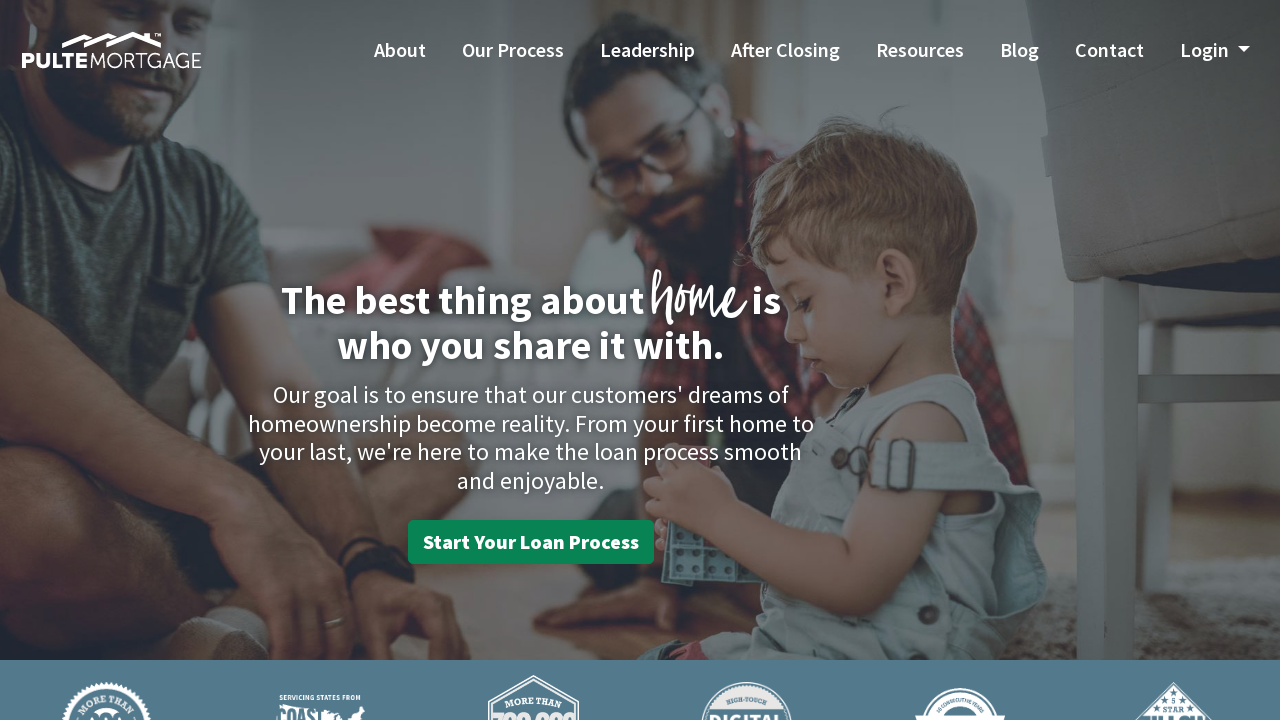

Clicked External Candidates link at (617, 546) on internal:text="External Candidates"i
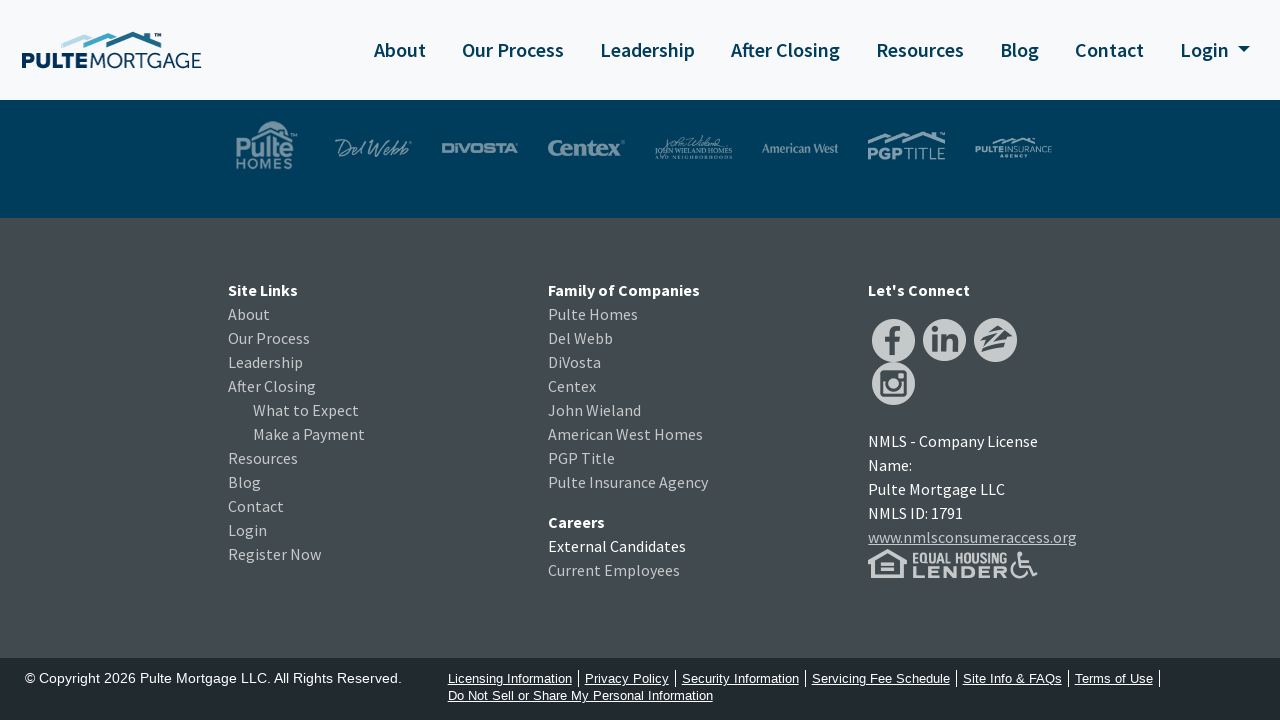

New careers page loaded
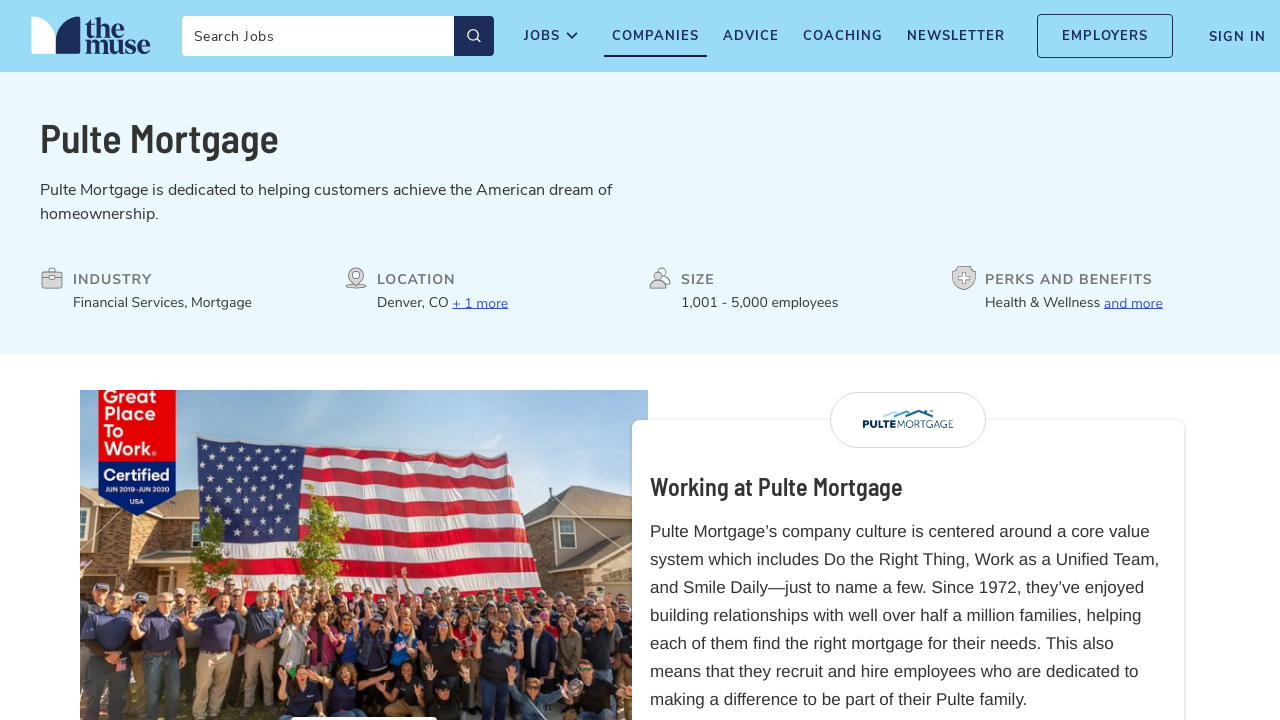

Retrieved company name: Working at Pulte Mortgage
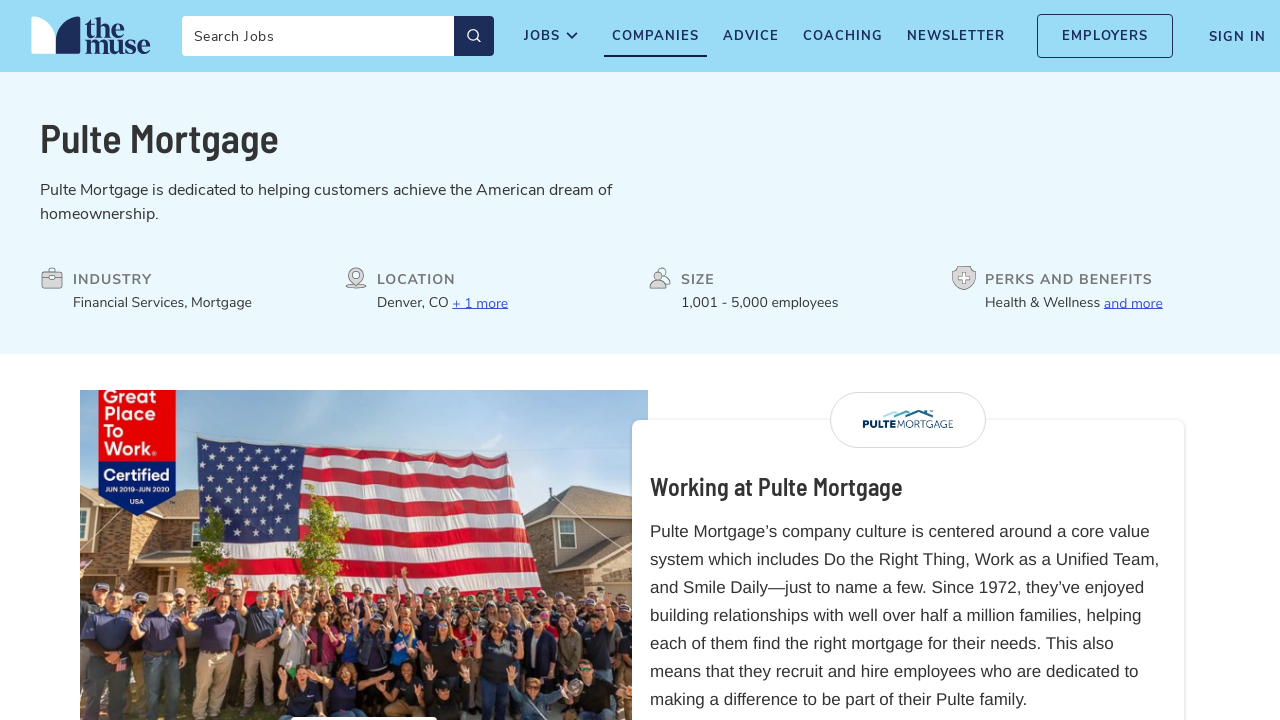

Scrolled down on careers page at (0, 0)
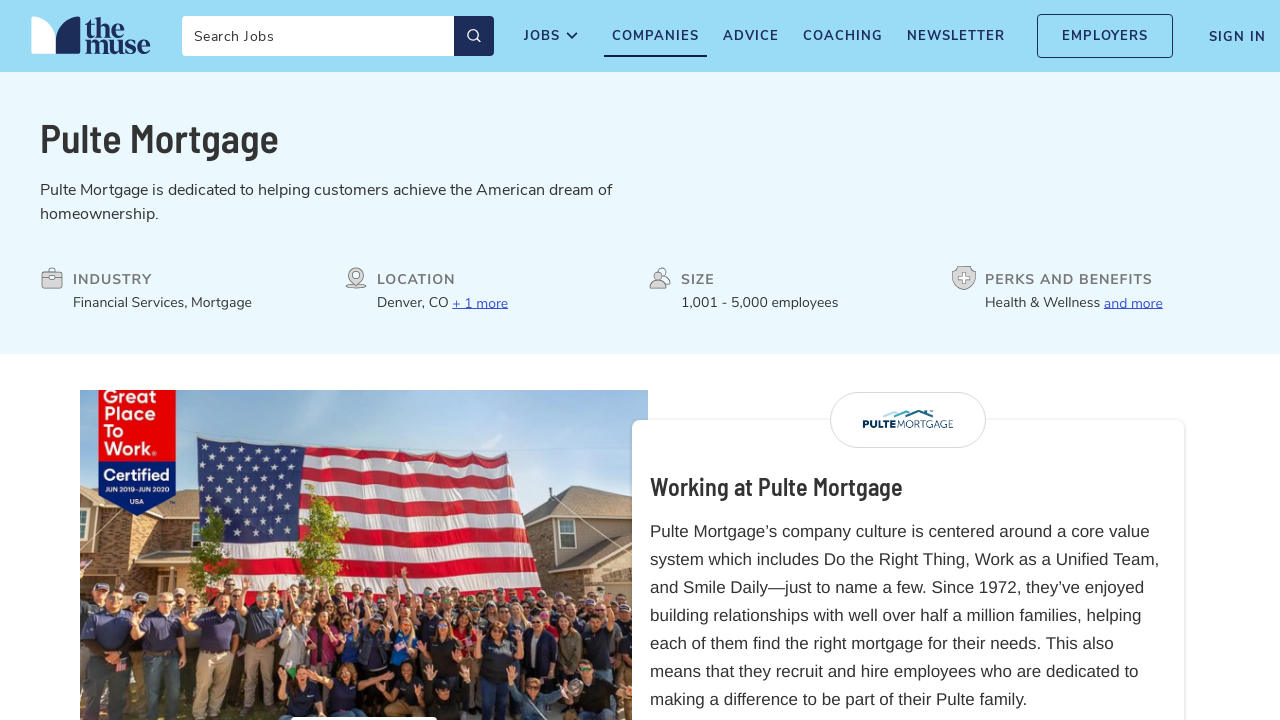

Clicked VIEW ALL JOBS link at (793, 360) on internal:role=link[name="VIEW ALL JOBS"i]
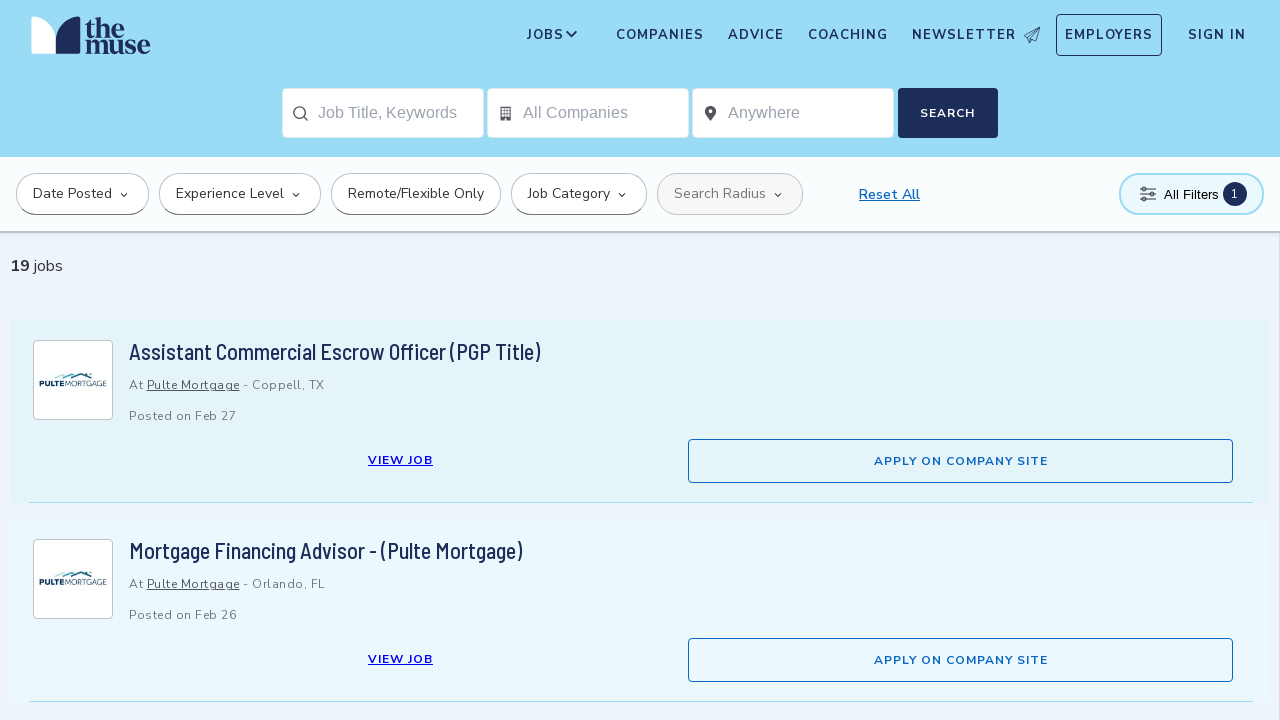

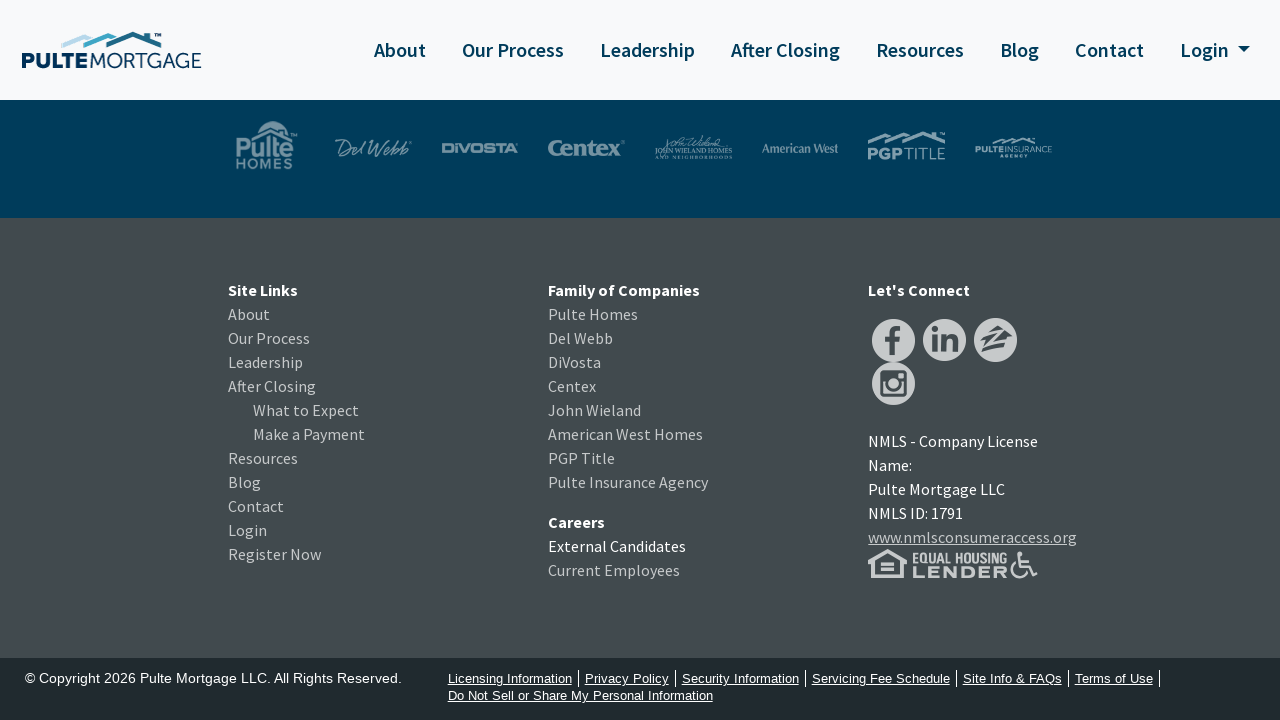